Navigates to the Seelie characters page for Honkai Star Rail and clicks the main button to load the character list

Starting URL: https://hsr.seelie.me/characters

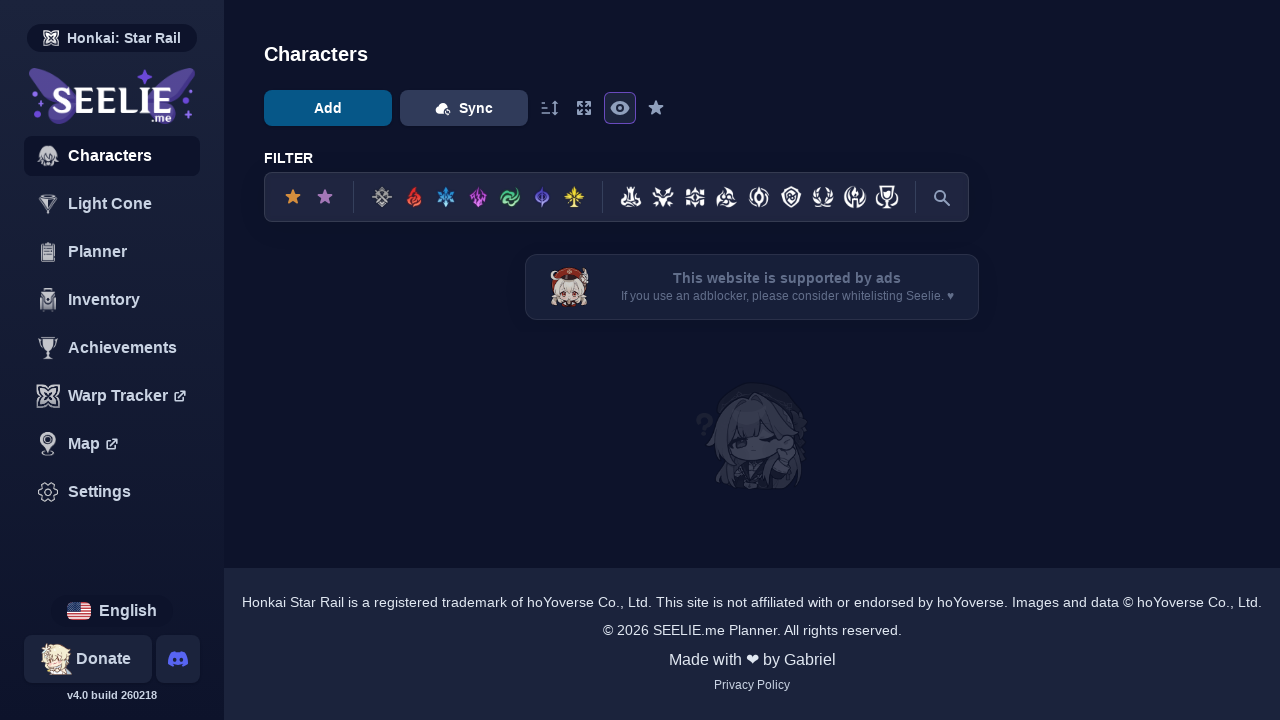

Waited for main button to load on Seelie HSR characters page
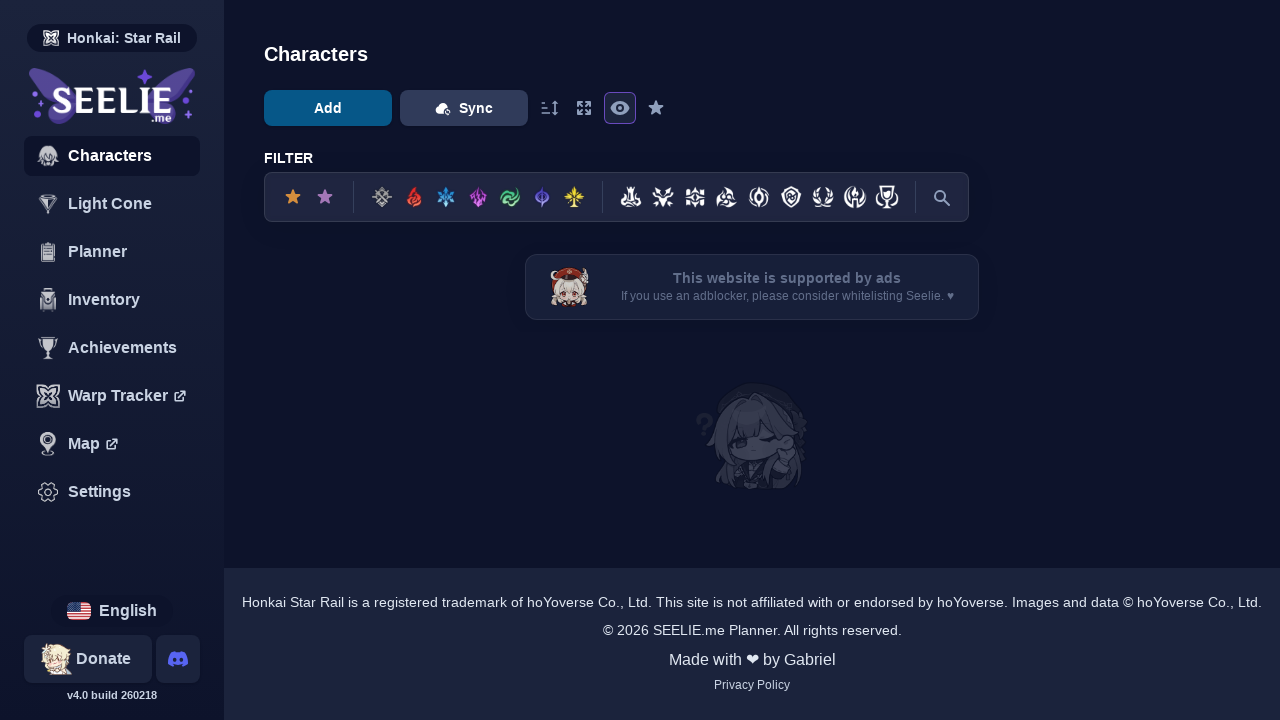

Clicked main button to load character list at (328, 108) on #main button
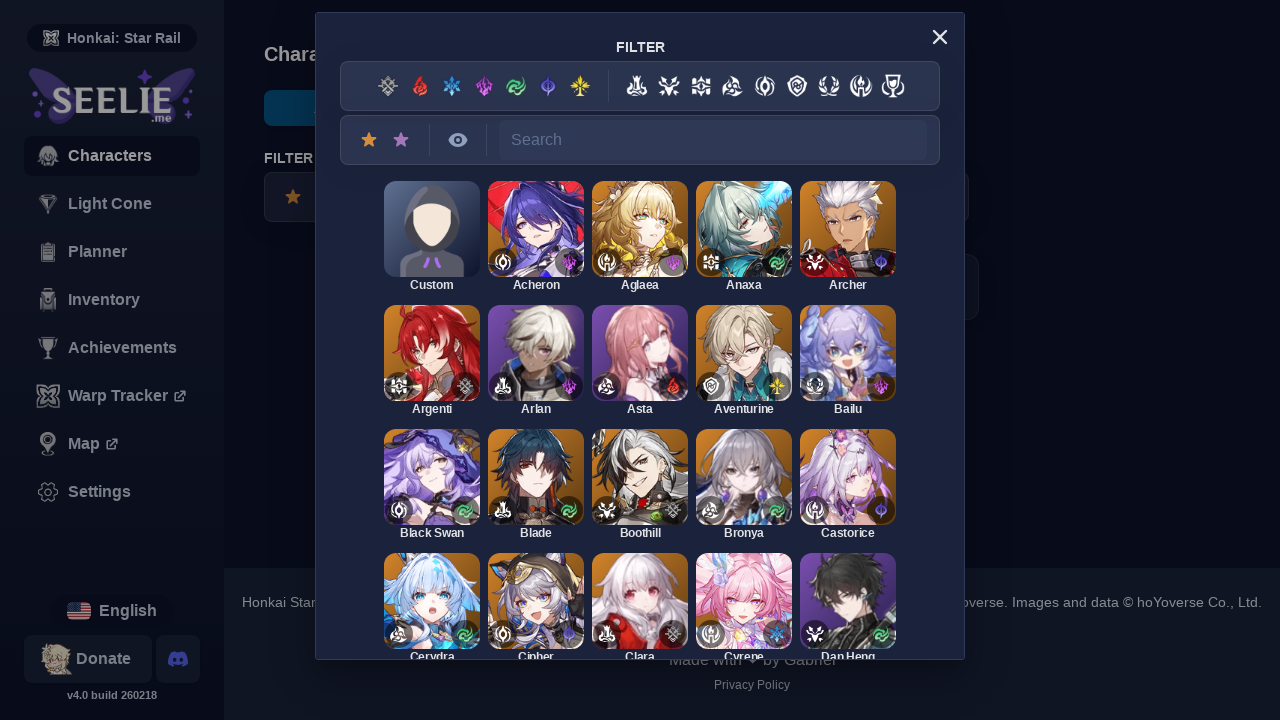

Character list items loaded successfully
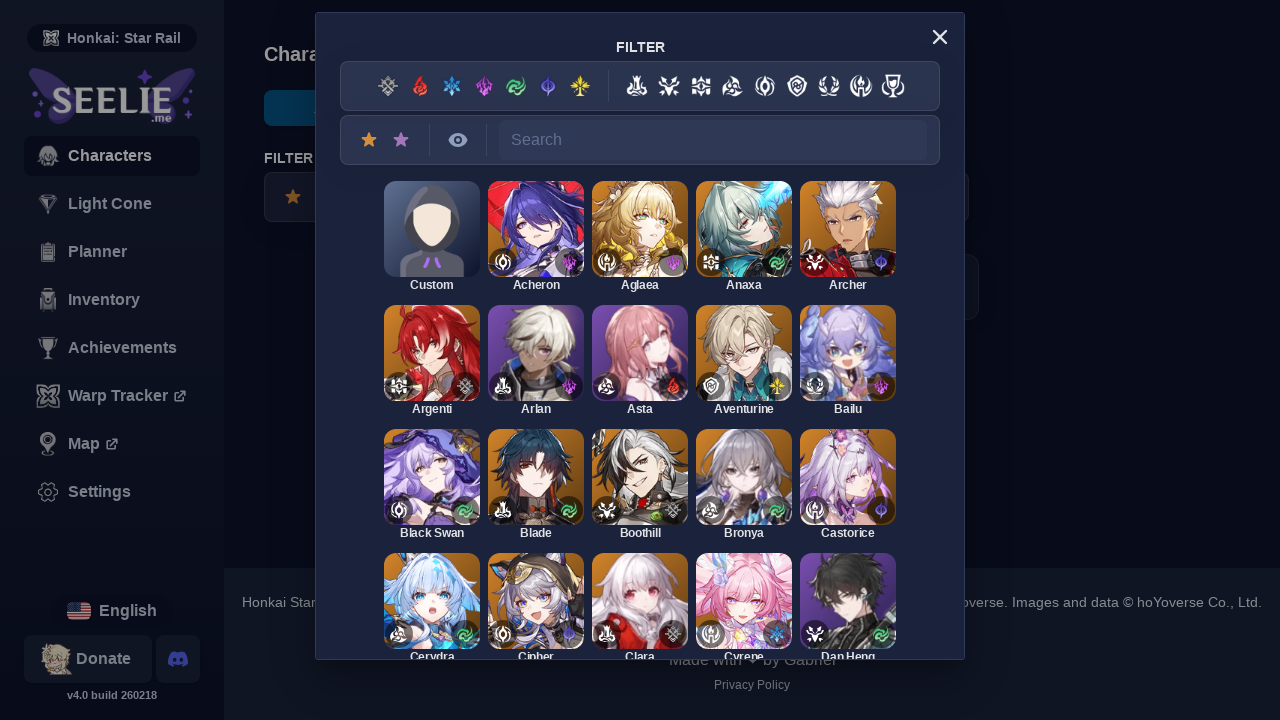

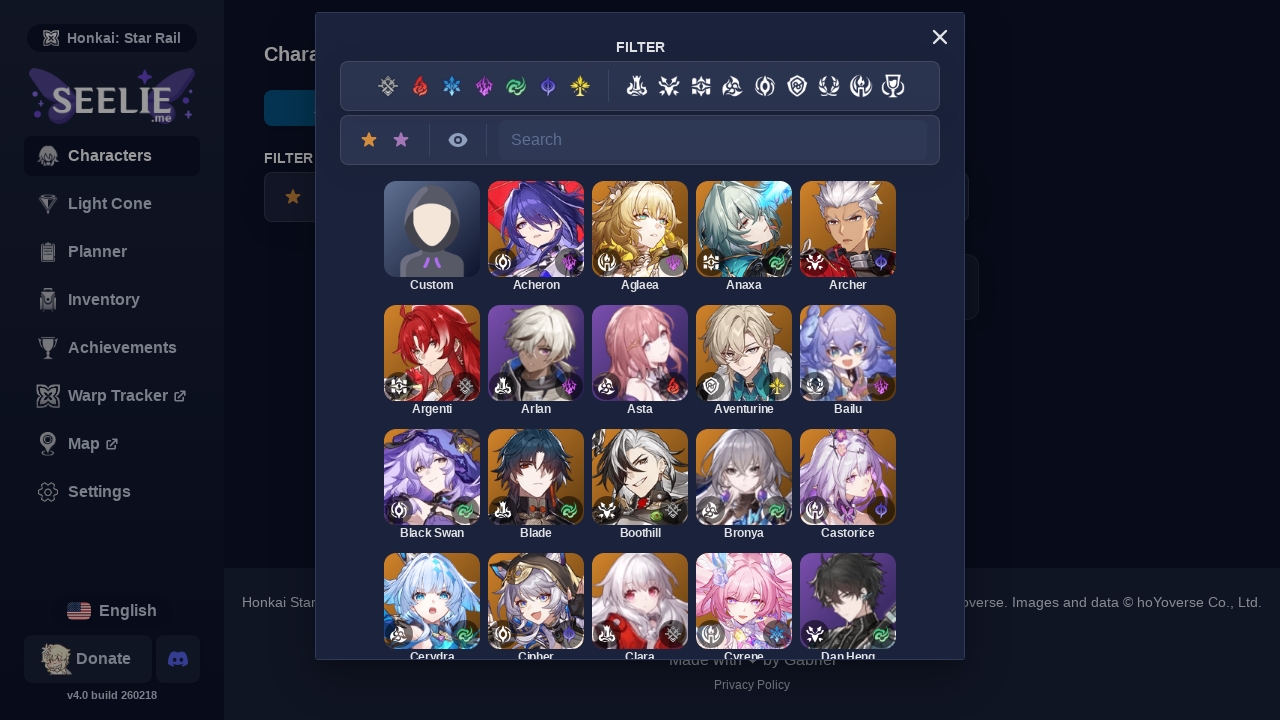